Navigates to the AngularJS homepage, waits for Angular to load, and verifies that the text "Why AngularJS?" is present on the page.

Starting URL: https://angularjs.org/

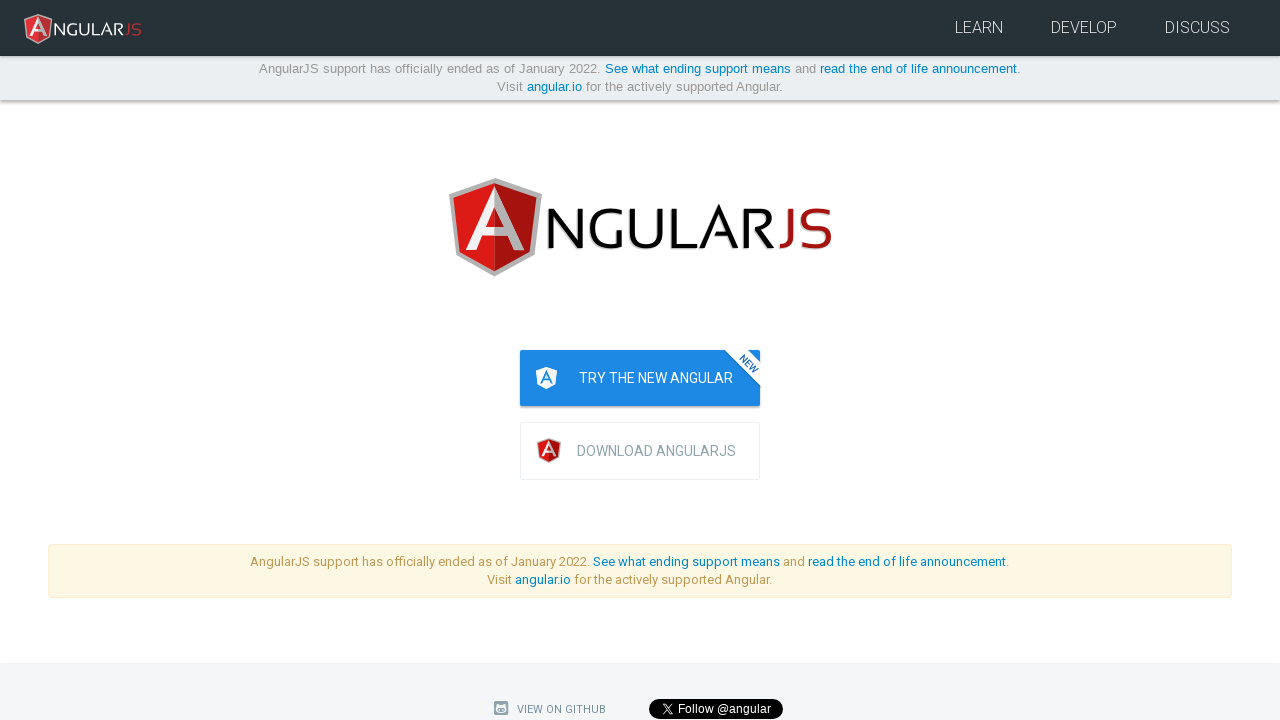

Navigated to AngularJS homepage
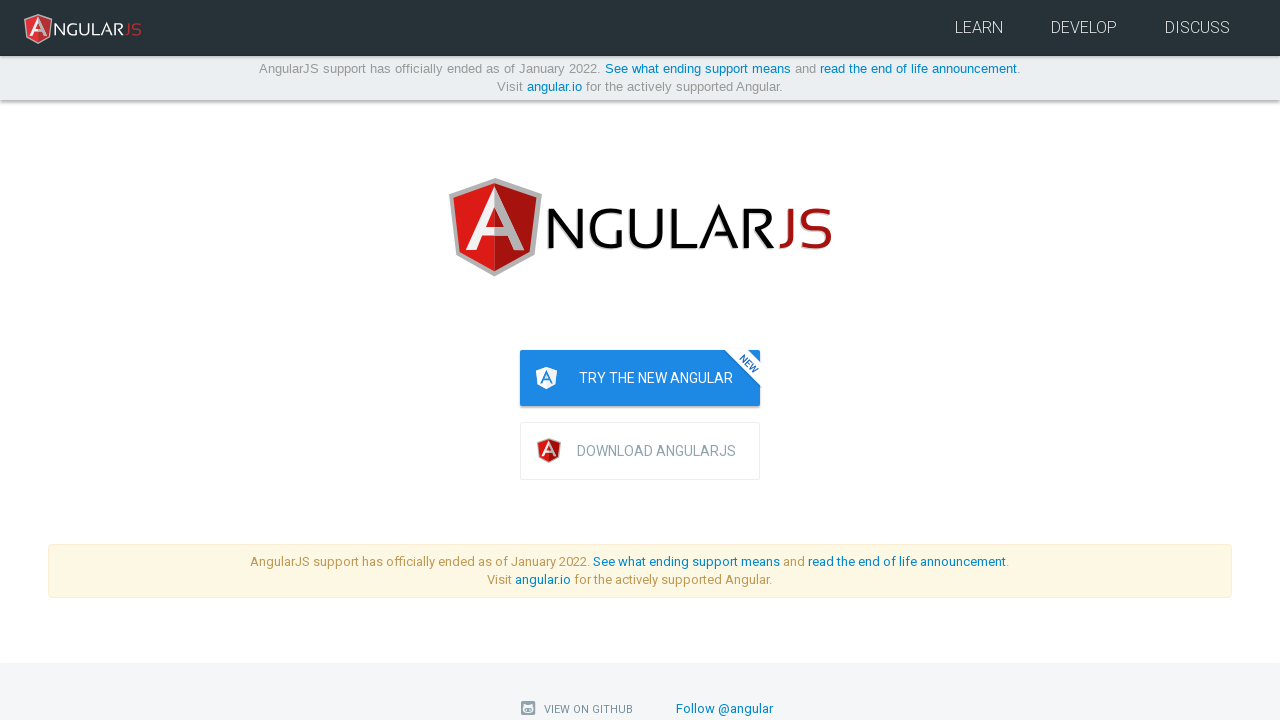

Waited for page to reach networkidle state and Angular to load
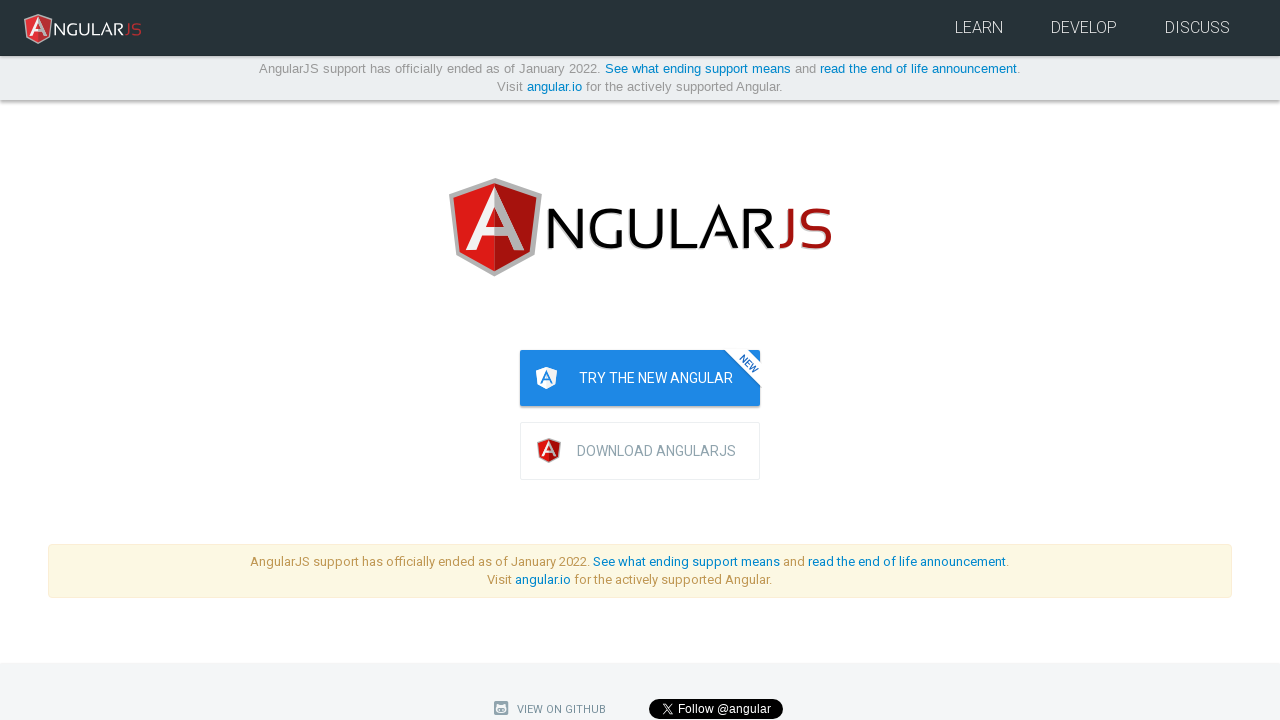

Verified that 'Why AngularJS?' text is present on the page
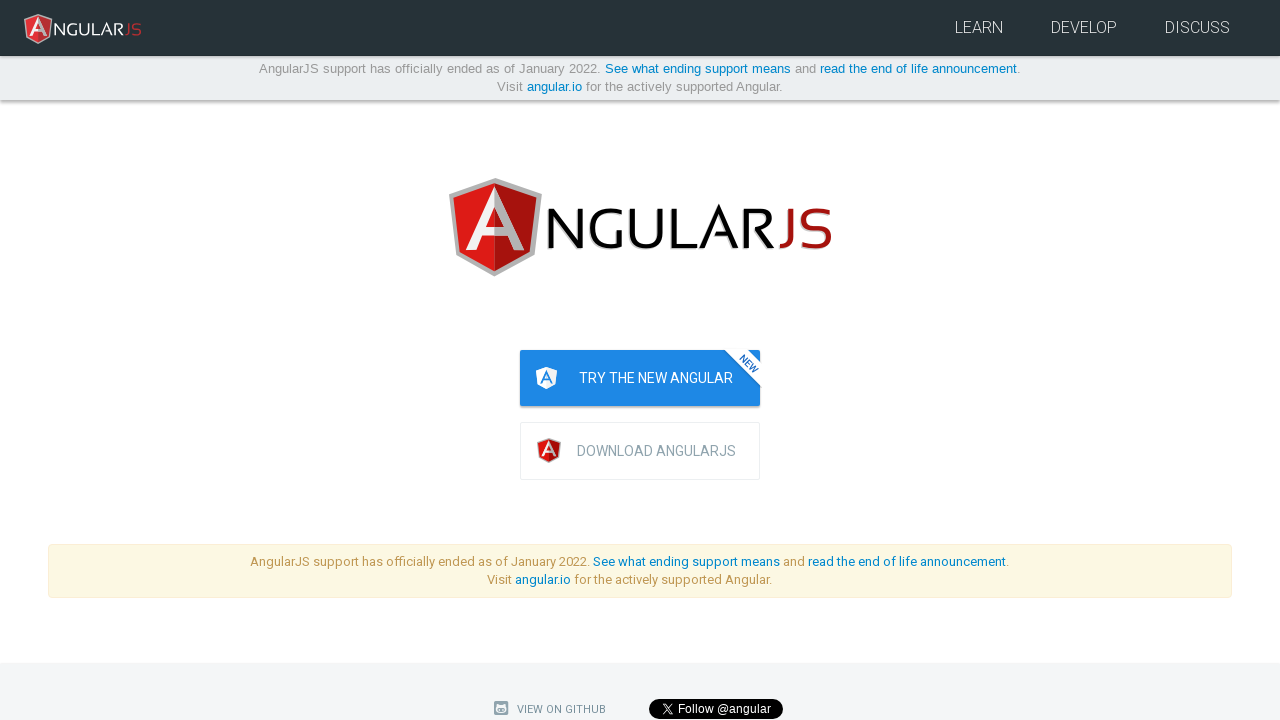

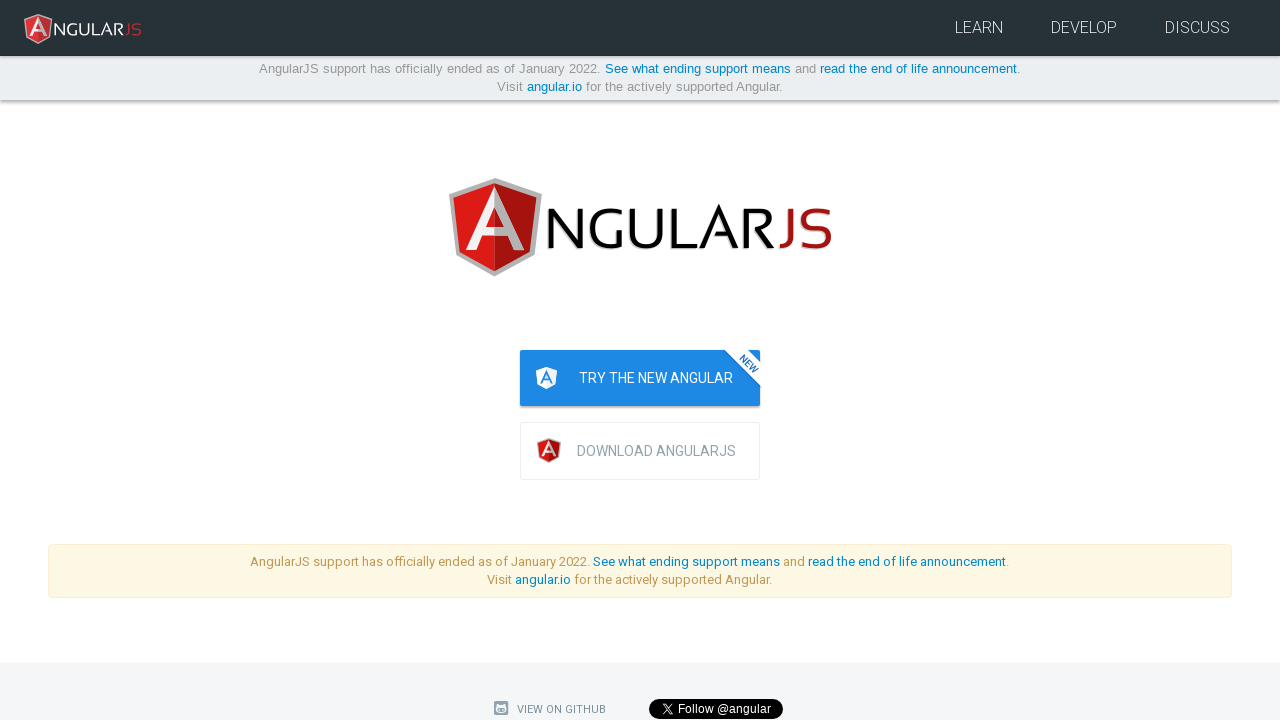